Tests that the complete all checkbox updates its state when individual items are completed or cleared

Starting URL: https://demo.playwright.dev/todomvc

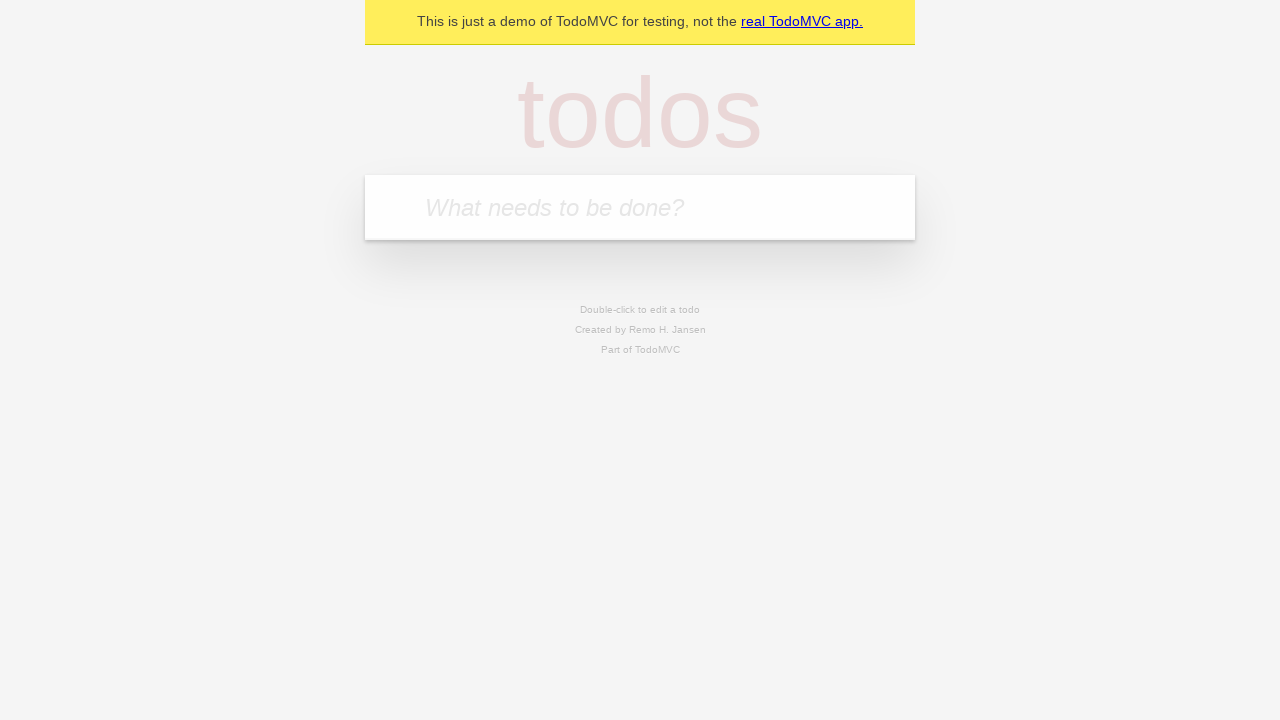

Filled todo input with 'buy some cheese' on internal:attr=[placeholder="What needs to be done?"i]
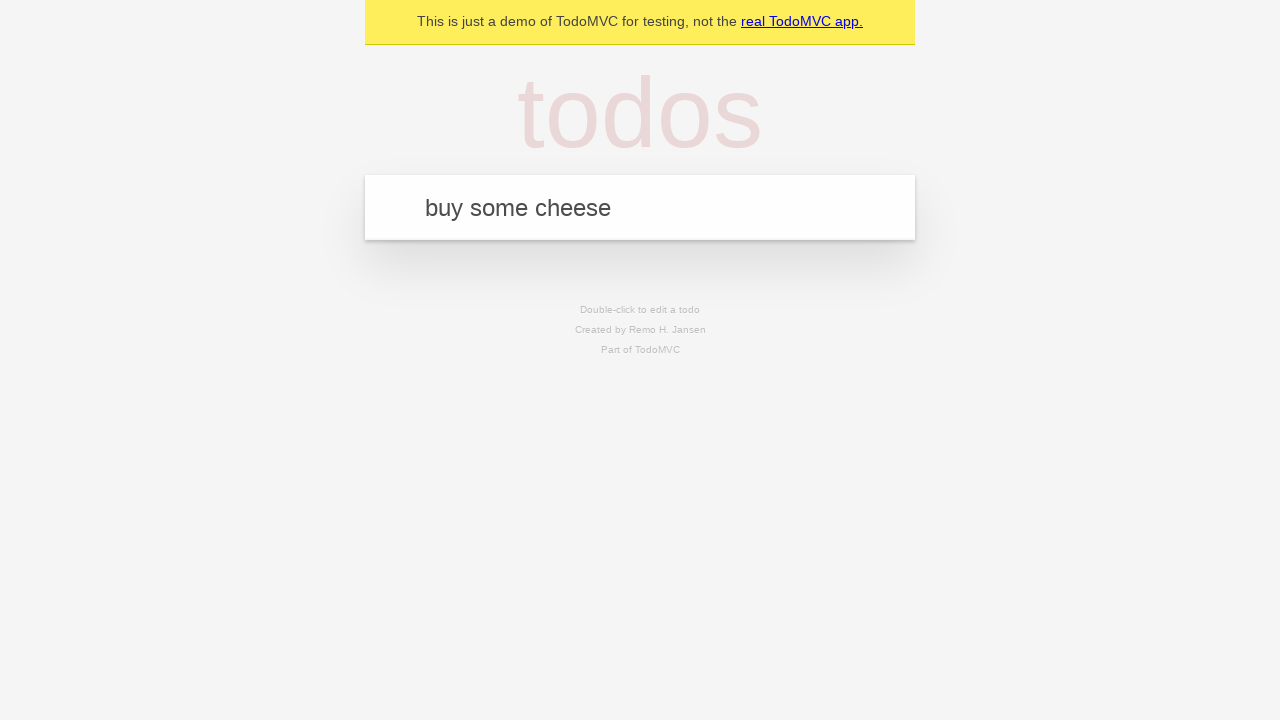

Pressed Enter to create todo 'buy some cheese' on internal:attr=[placeholder="What needs to be done?"i]
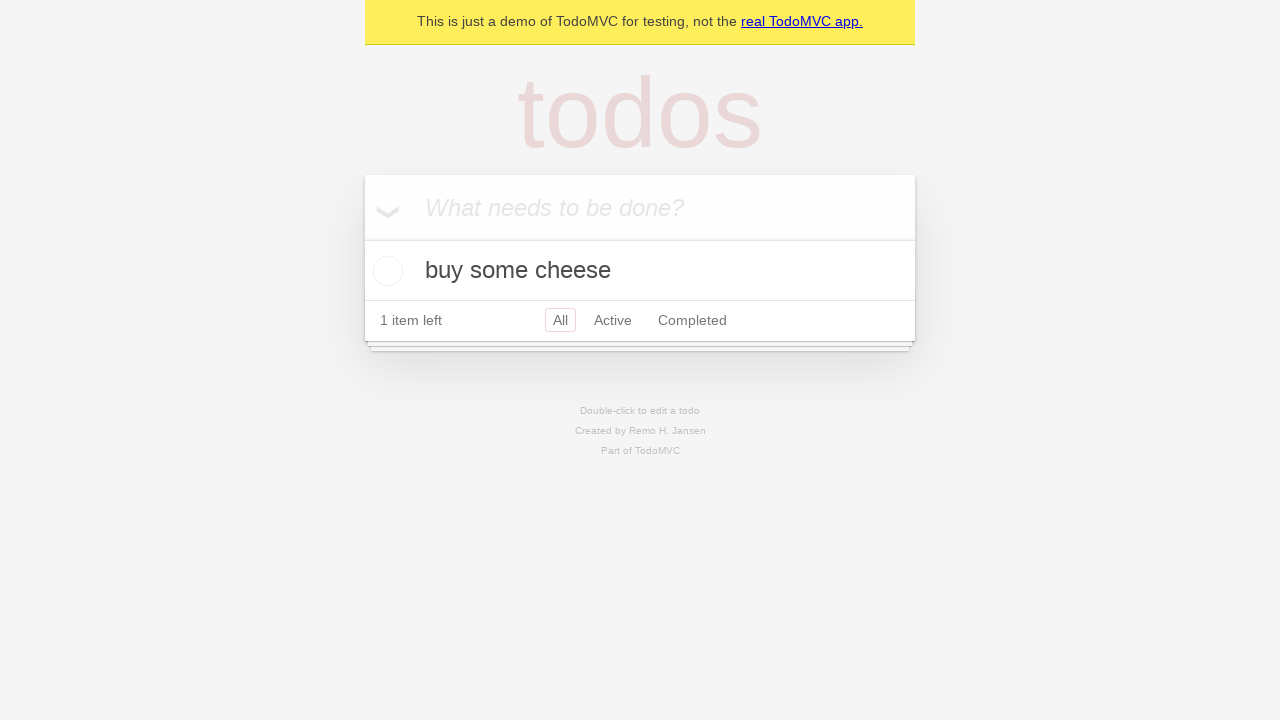

Filled todo input with 'feed the cat' on internal:attr=[placeholder="What needs to be done?"i]
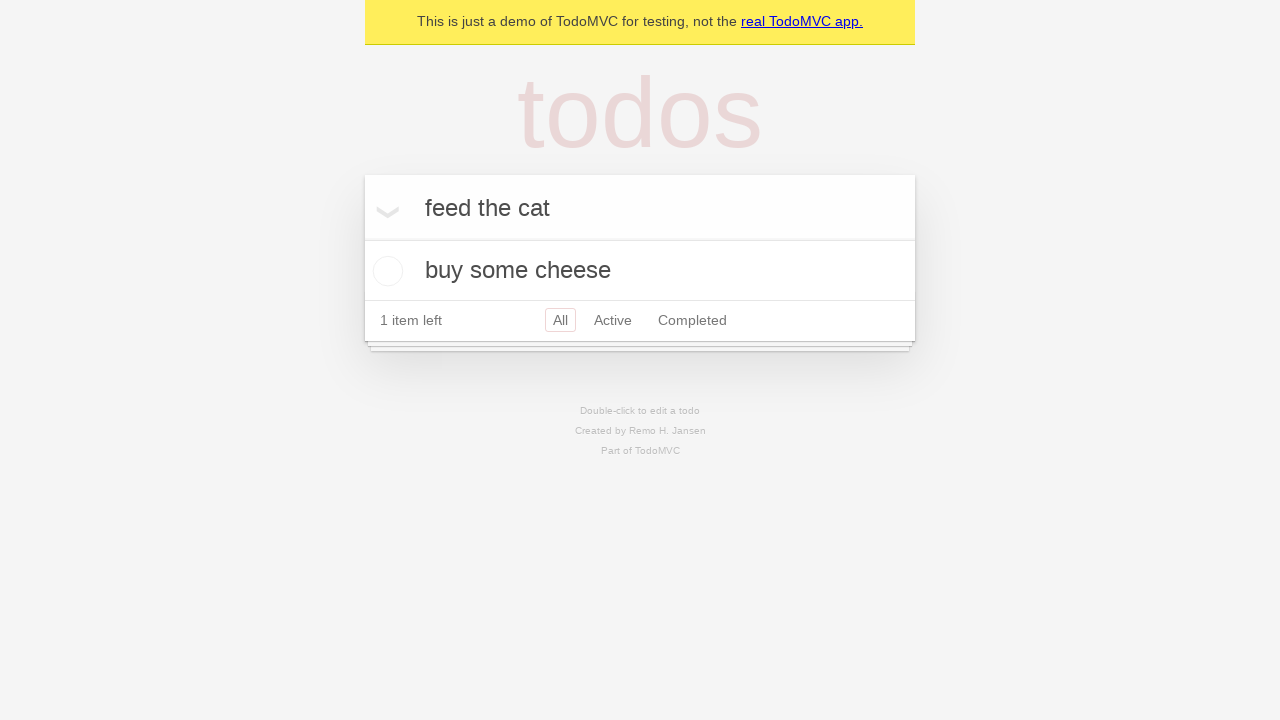

Pressed Enter to create todo 'feed the cat' on internal:attr=[placeholder="What needs to be done?"i]
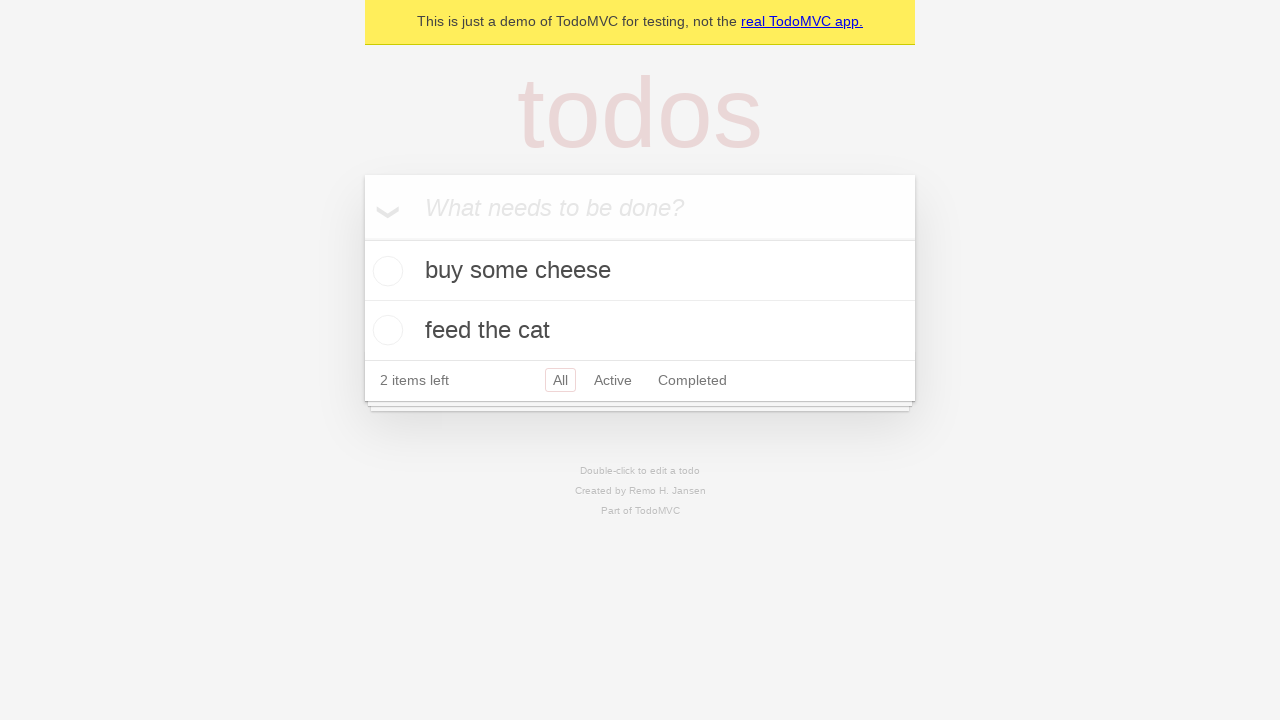

Filled todo input with 'book a doctors appointment' on internal:attr=[placeholder="What needs to be done?"i]
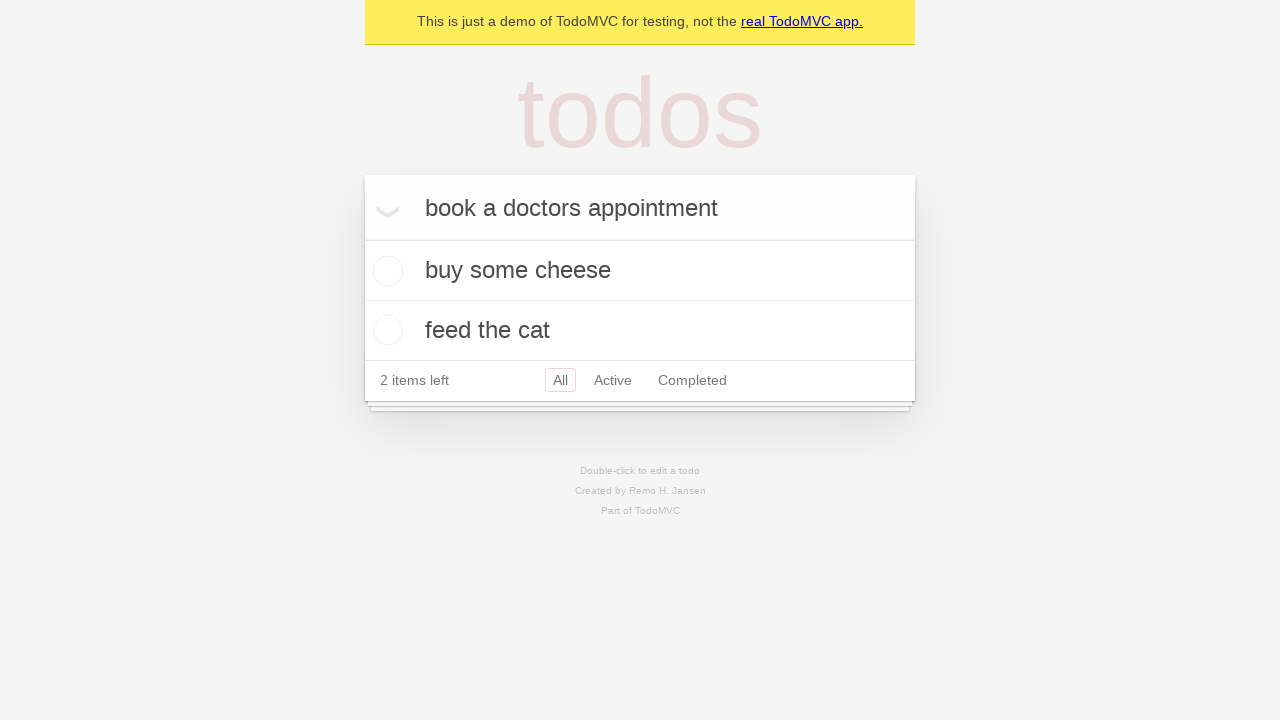

Pressed Enter to create todo 'book a doctors appointment' on internal:attr=[placeholder="What needs to be done?"i]
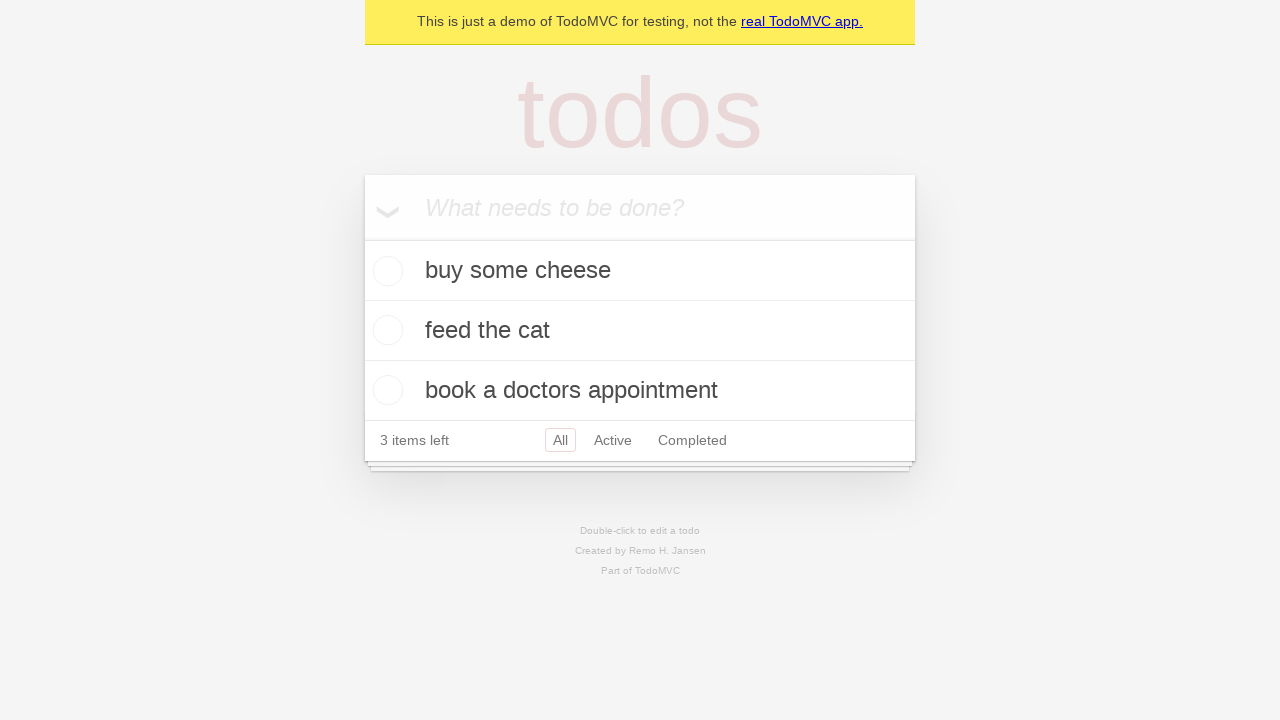

Checked the 'Mark all as complete' toggle at (362, 238) on internal:label="Mark all as complete"i
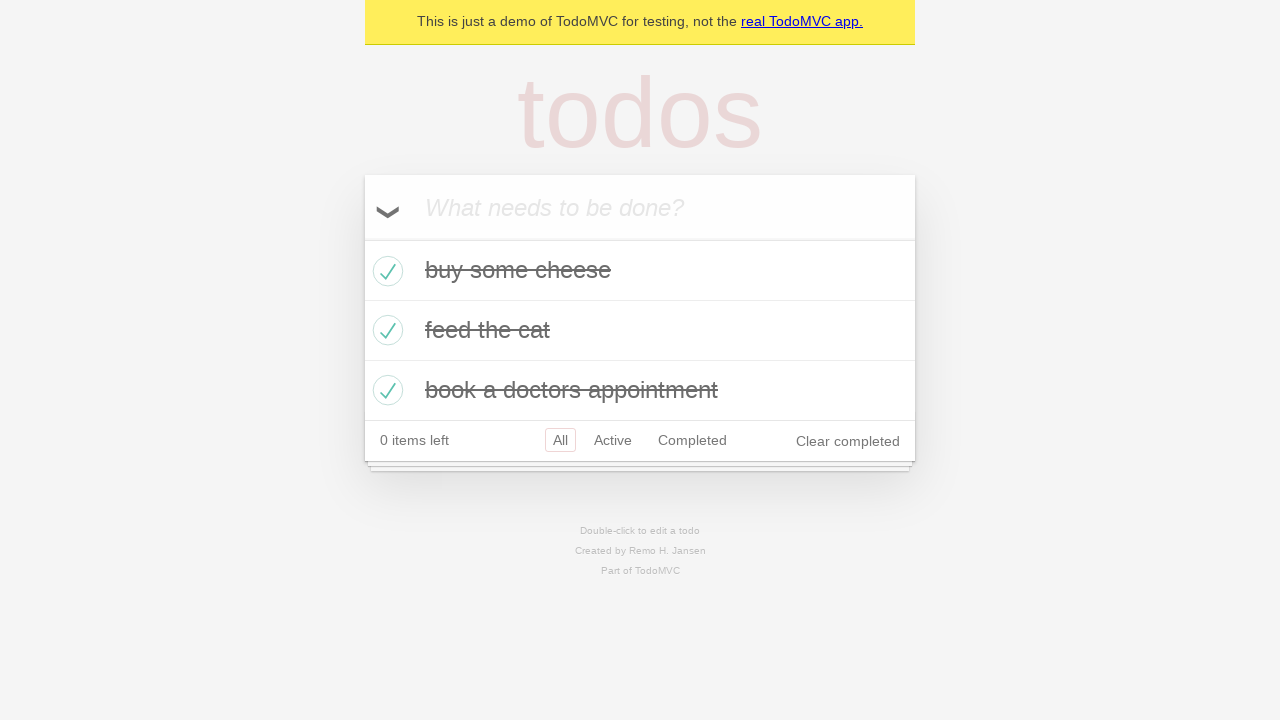

Unchecked the first todo item at (385, 271) on internal:testid=[data-testid="todo-item"s] >> nth=0 >> internal:role=checkbox
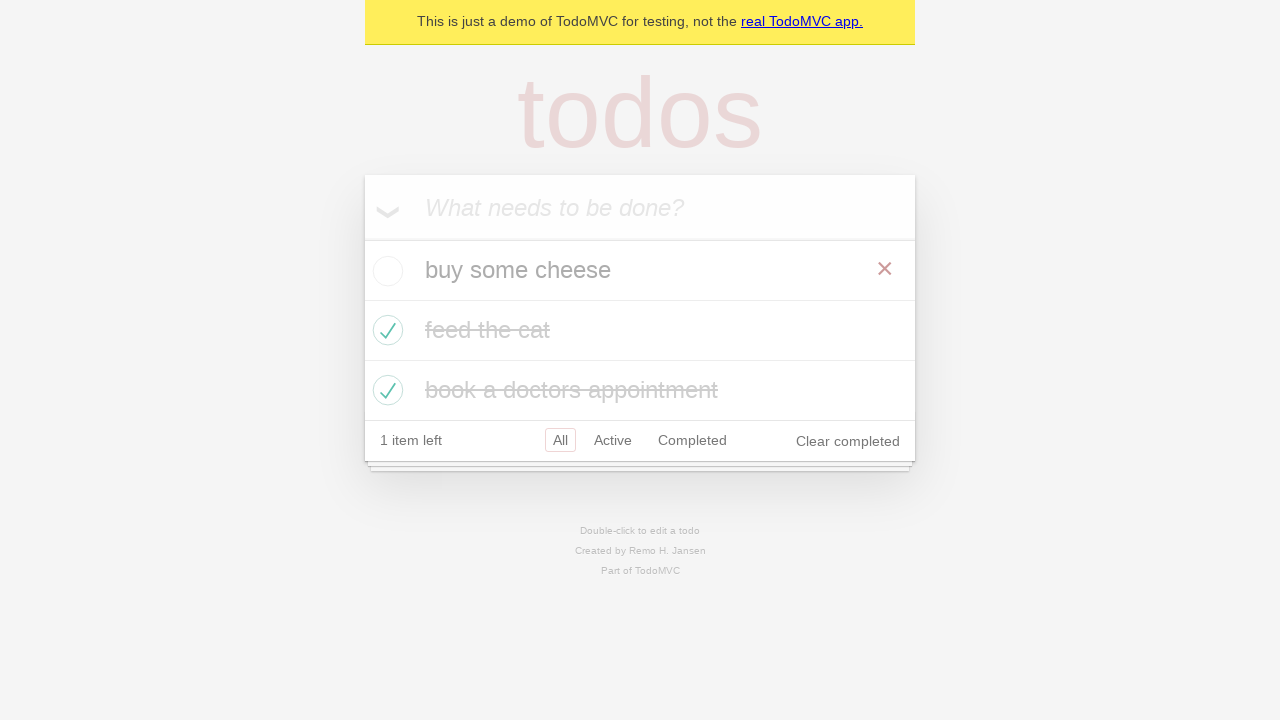

Checked the first todo item again at (385, 271) on internal:testid=[data-testid="todo-item"s] >> nth=0 >> internal:role=checkbox
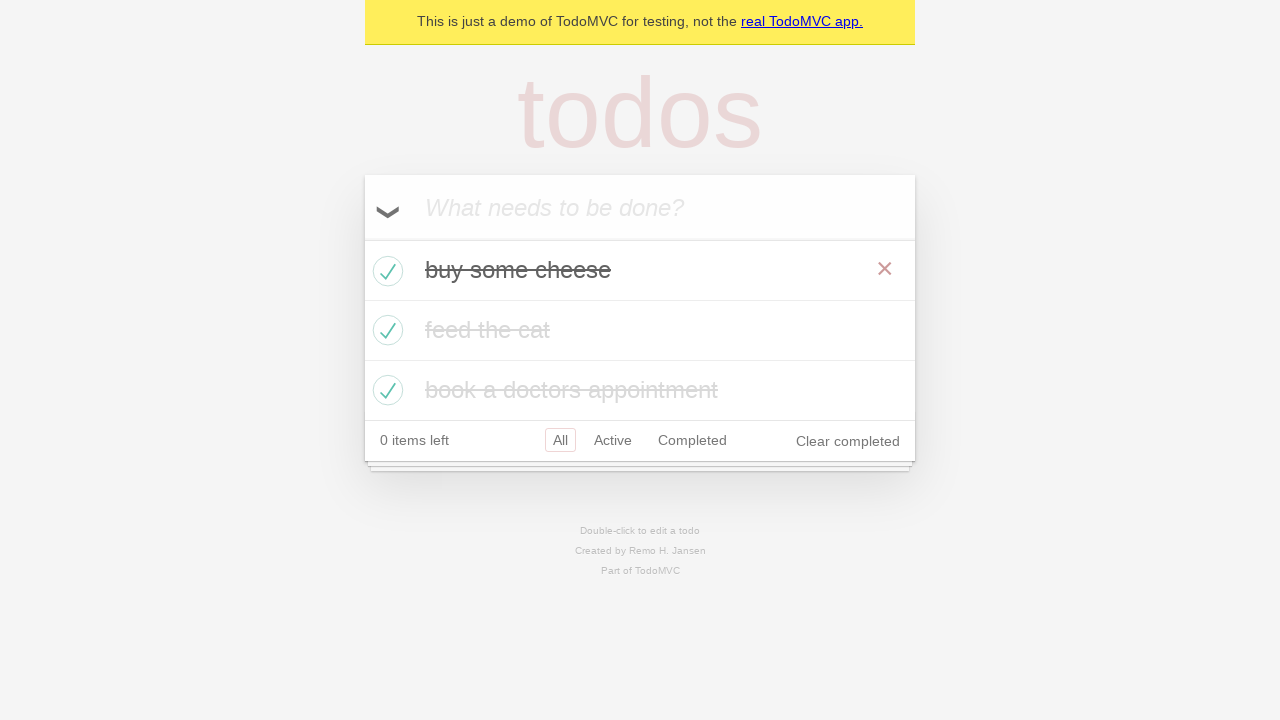

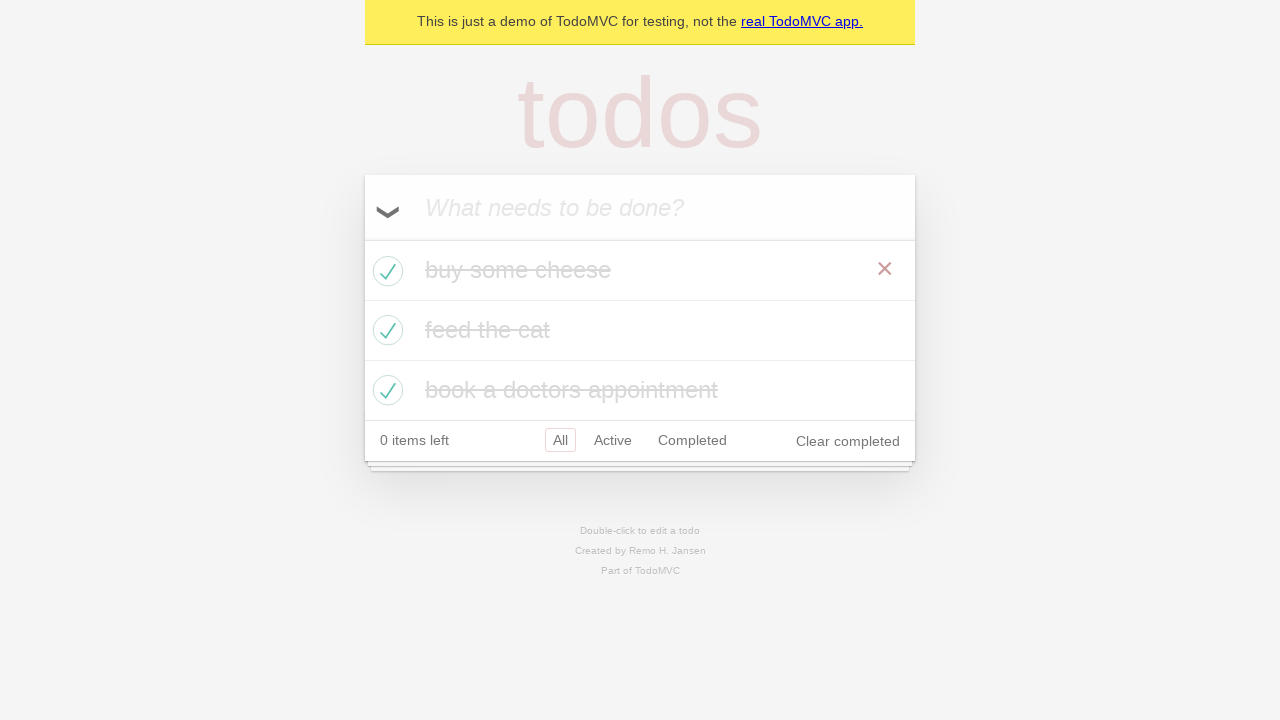